Tests JavaScript alert handling by clicking a button that triggers an alert dialog and then accepting/dismissing it

Starting URL: http://demo.automationtesting.in/Alerts.html

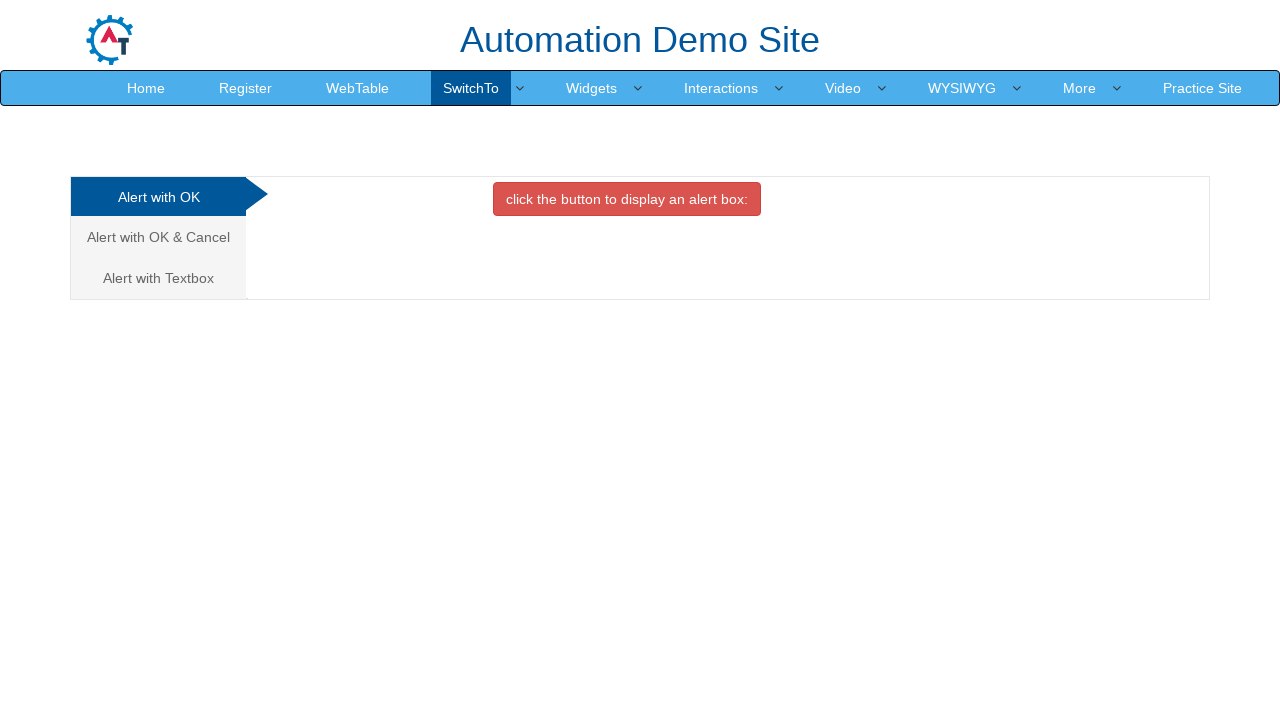

Clicked the danger button to trigger JavaScript alert at (627, 199) on button.btn.btn-danger
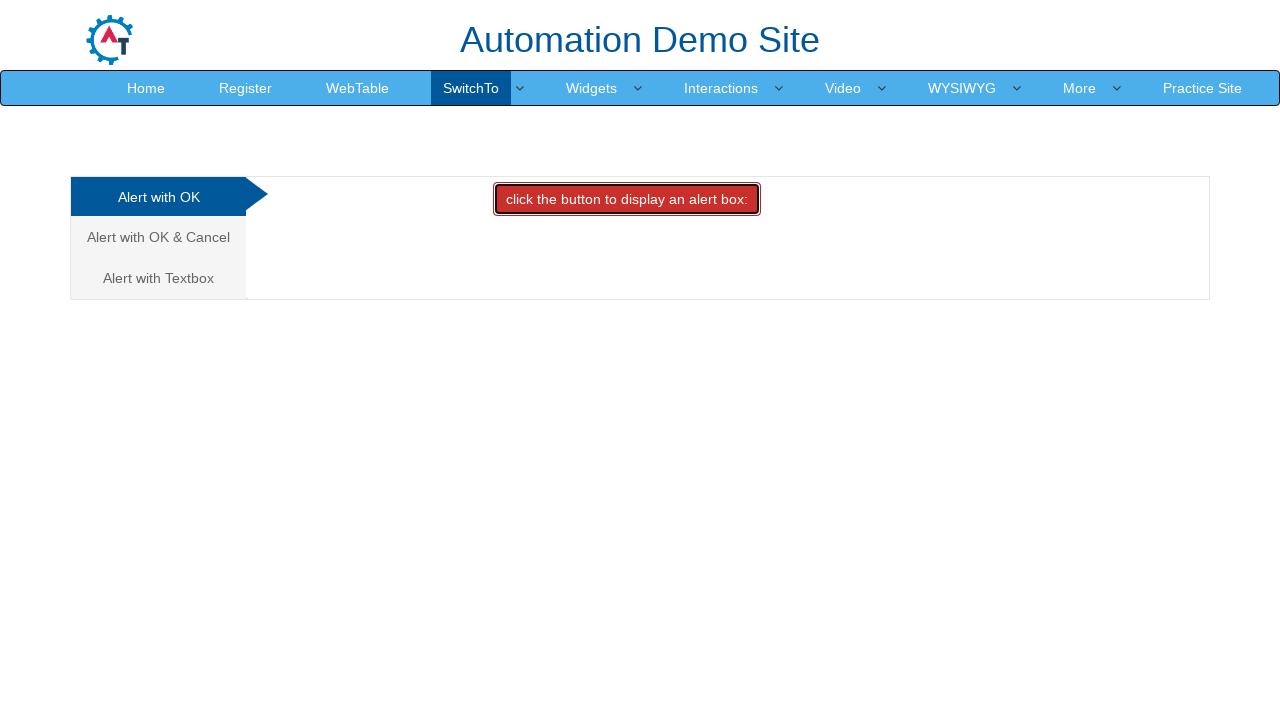

Set up dialog handler to accept alerts
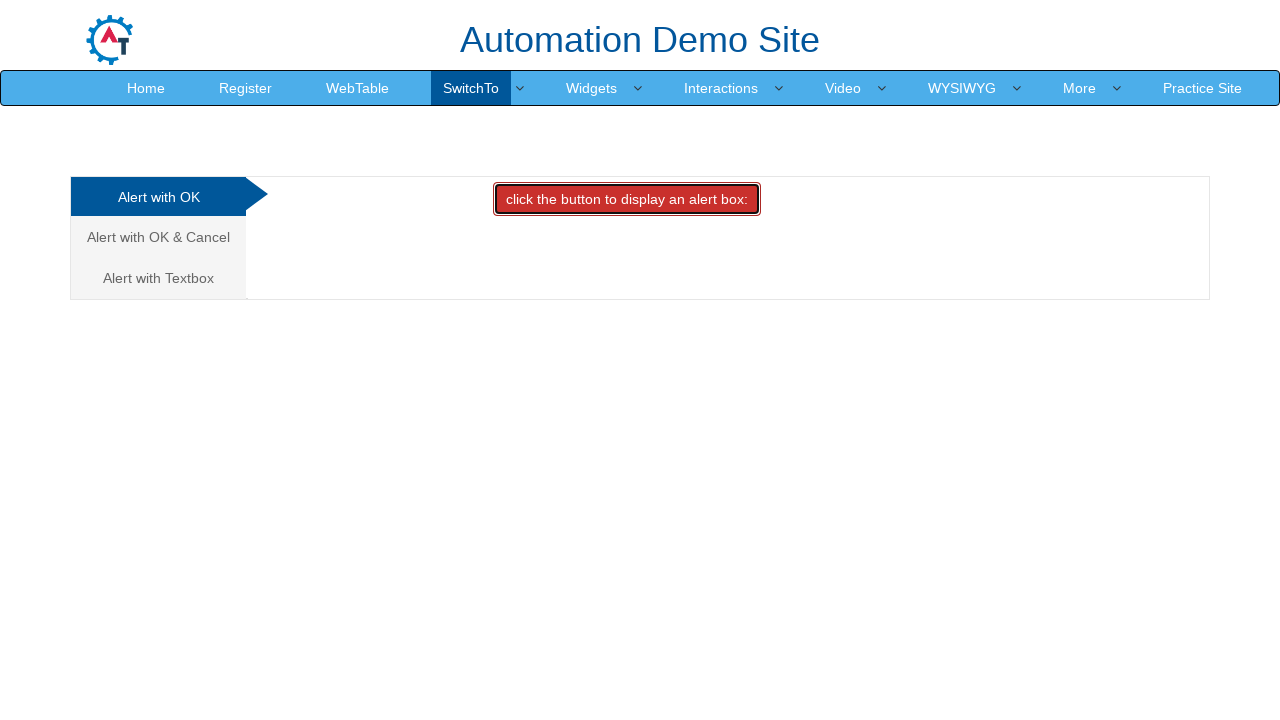

Waited 500ms for alert to be processed
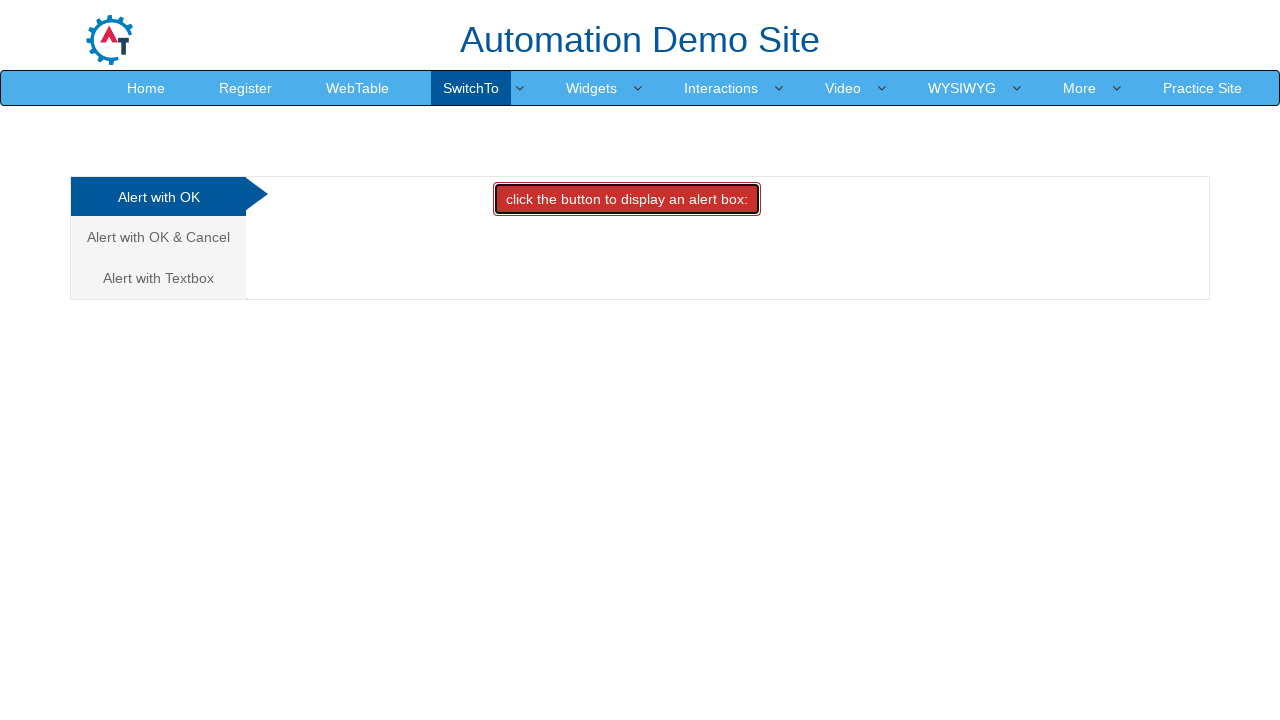

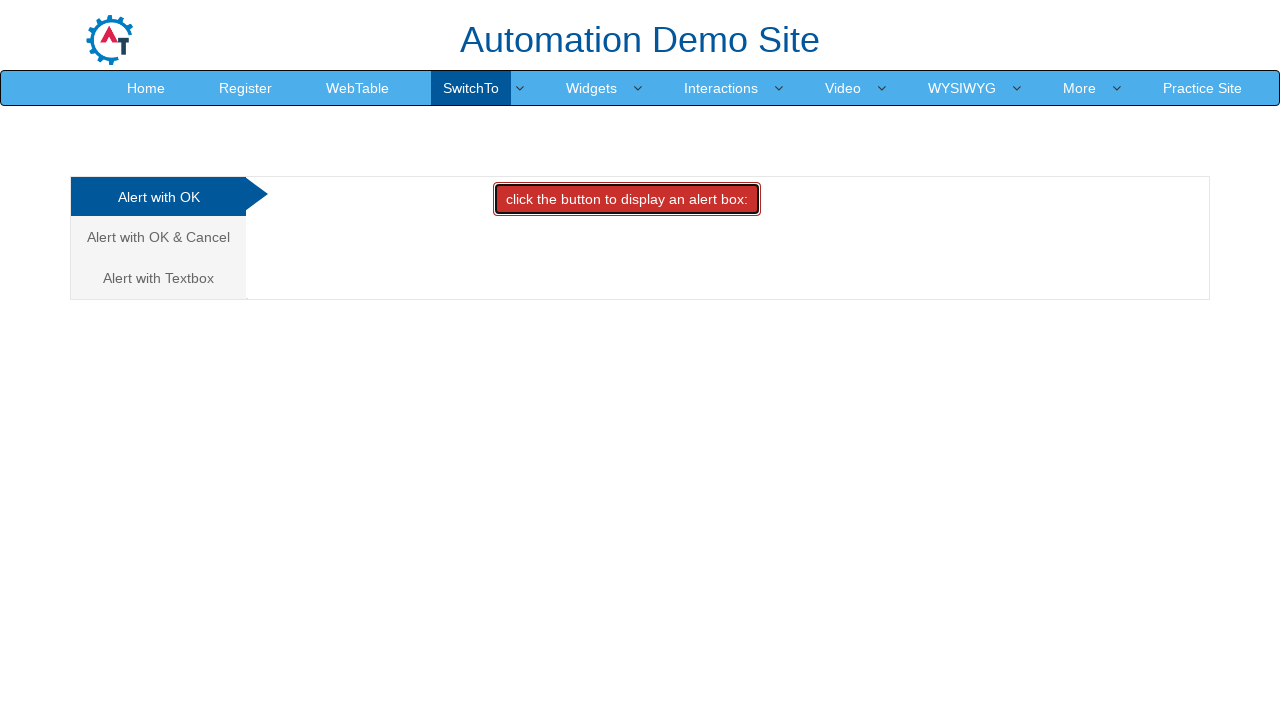